Tests that the main and footer sections become visible when items are added

Starting URL: https://demo.playwright.dev/todomvc

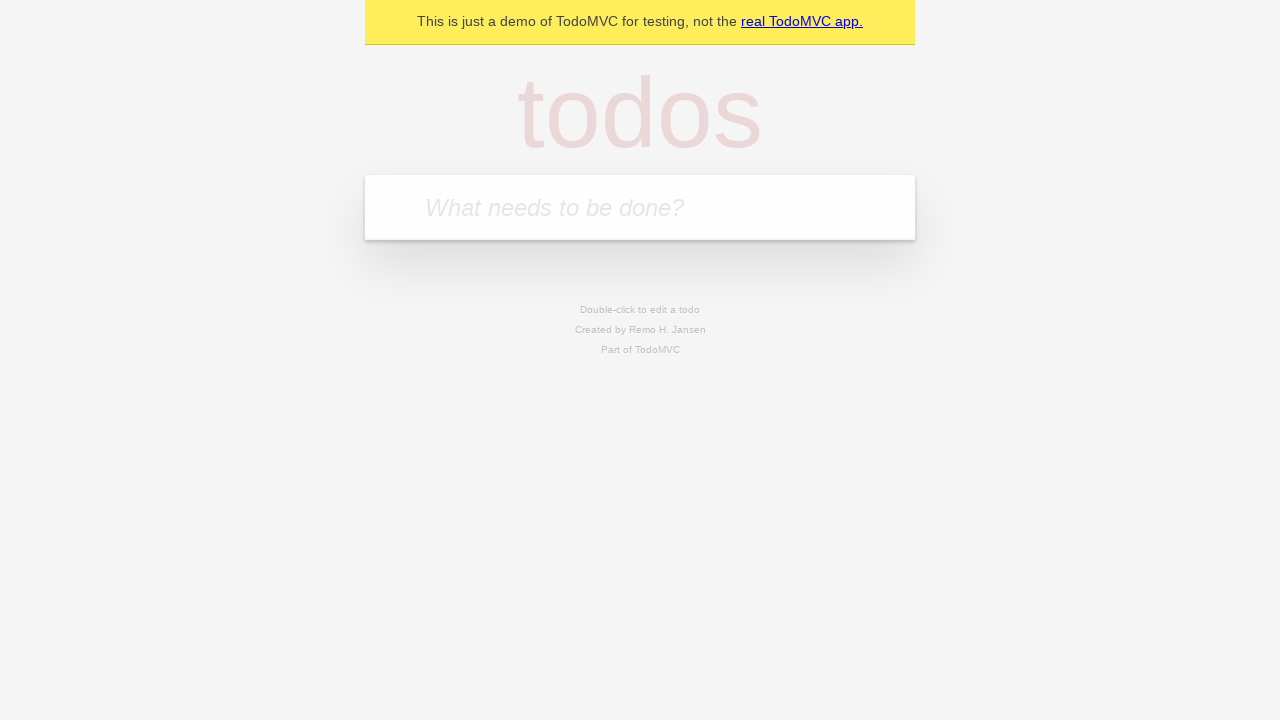

Filled todo input with 'buy some cheese' on internal:attr=[placeholder="What needs to be done?"i]
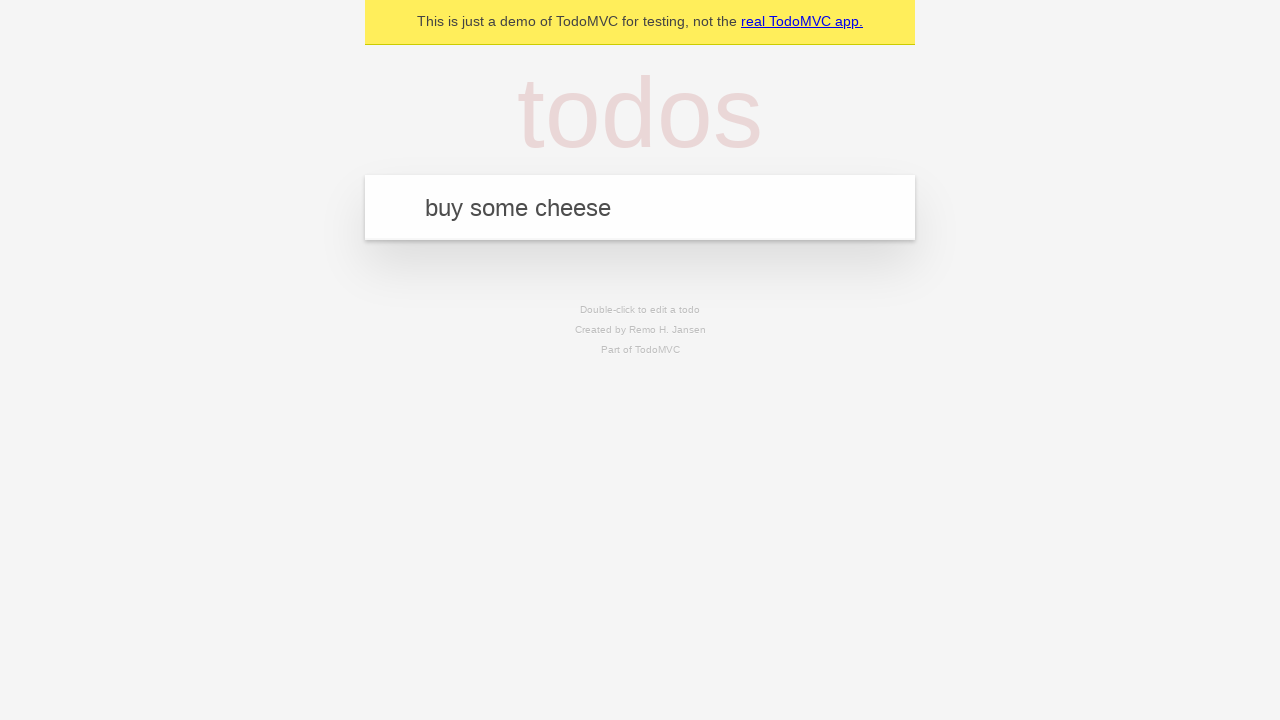

Pressed Enter to add todo item on internal:attr=[placeholder="What needs to be done?"i]
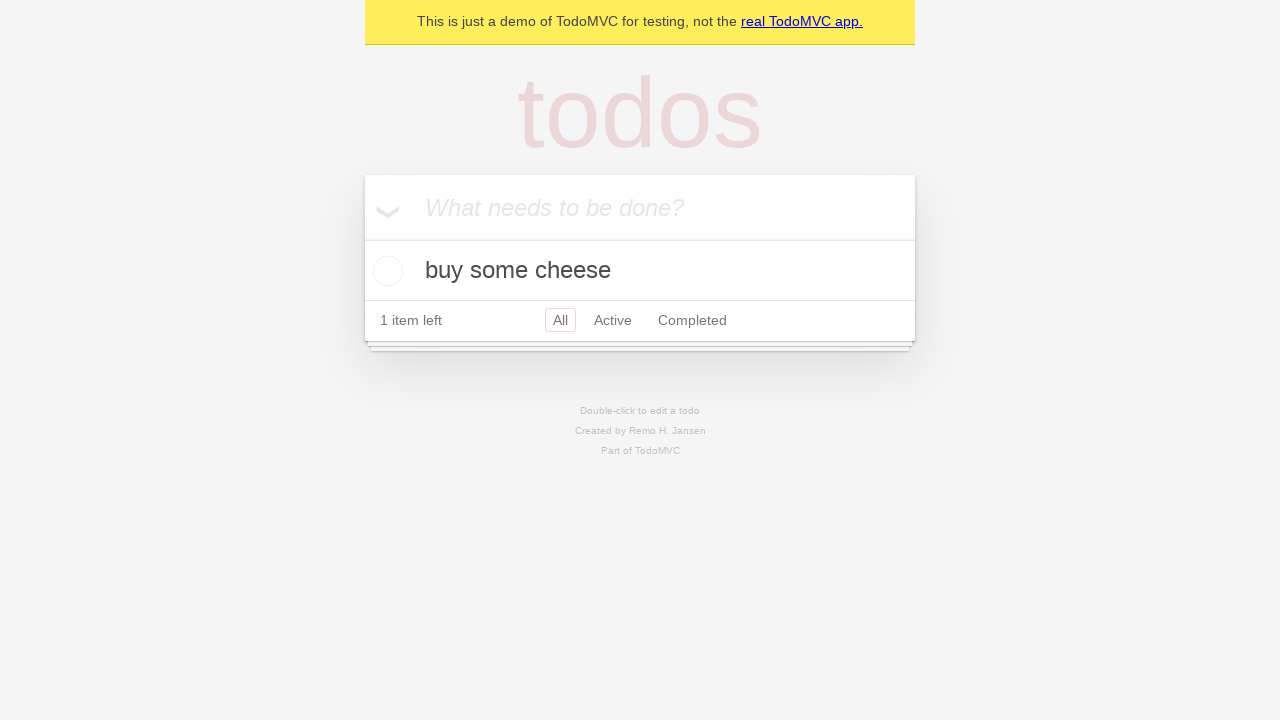

Main section became visible
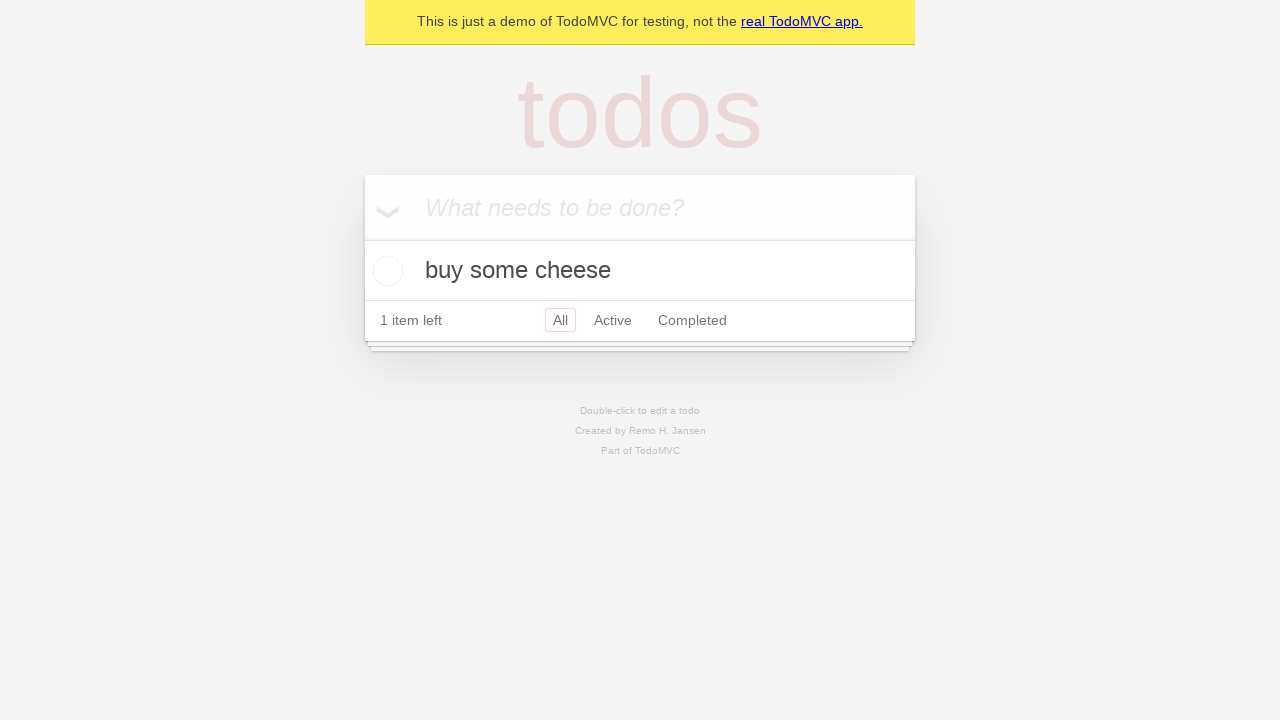

Footer section became visible
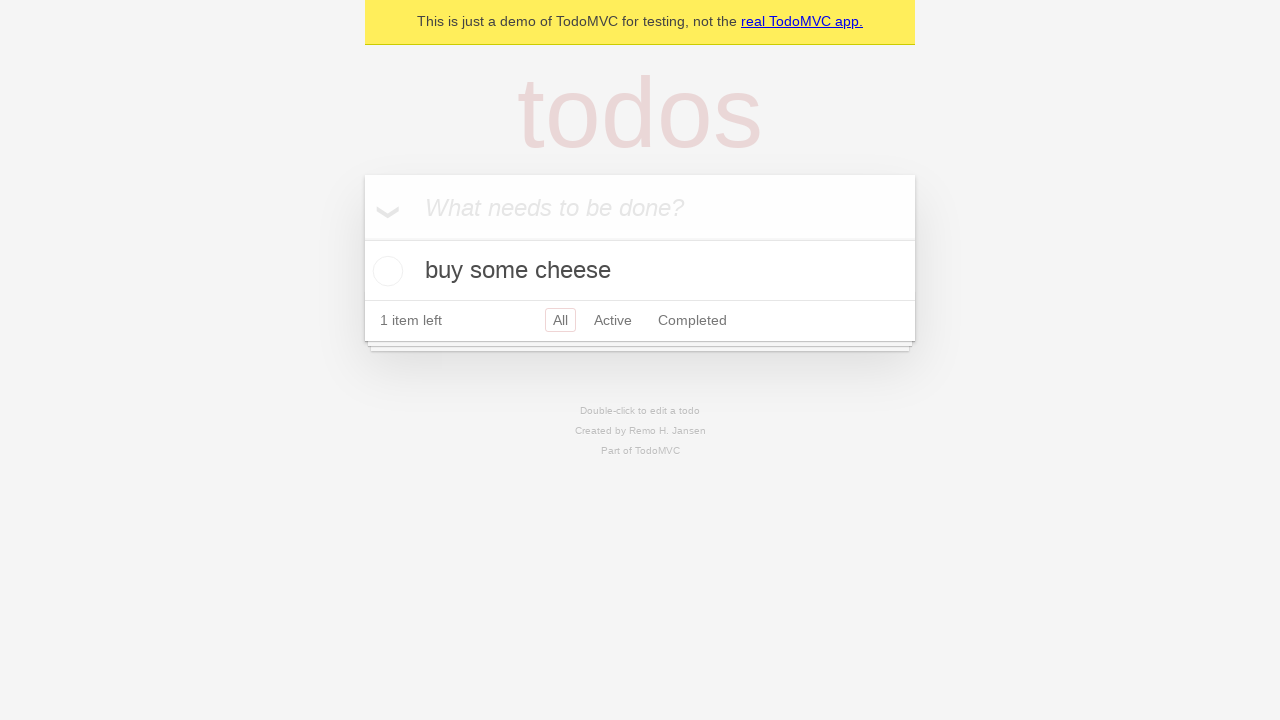

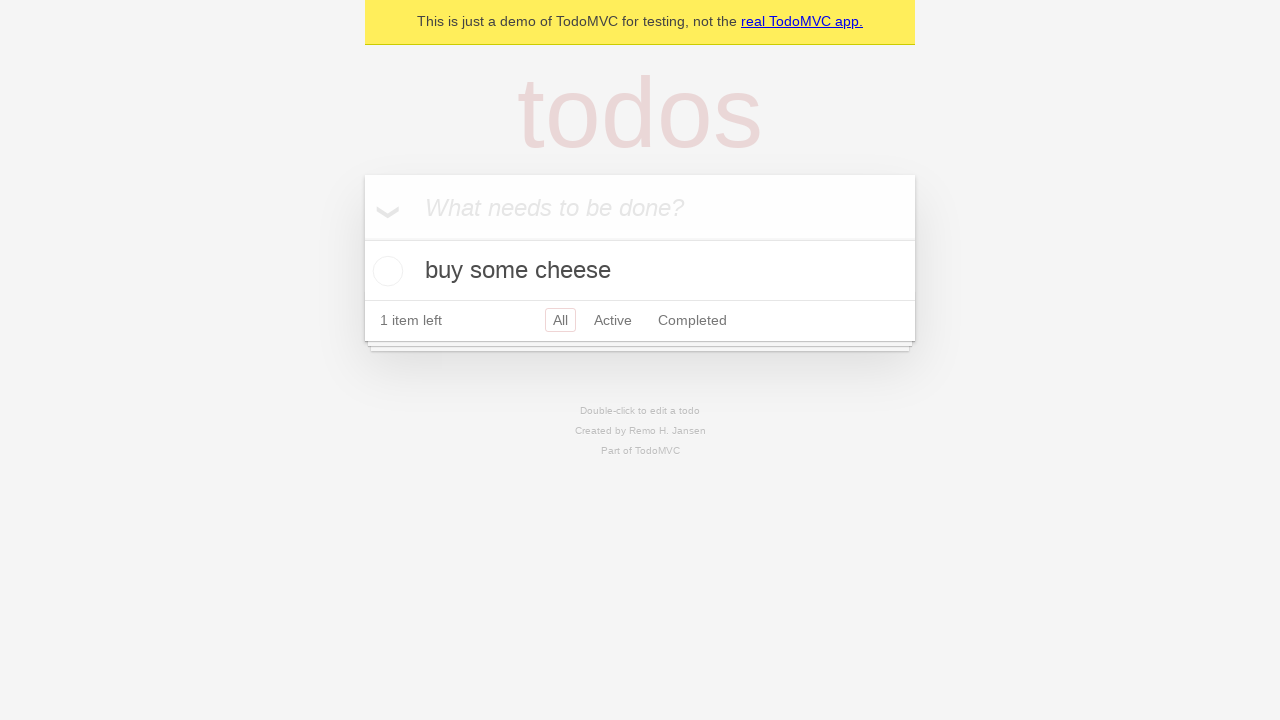